Tests adding a new record to the web table by filling all form fields with valid data and submitting

Starting URL: https://demoqa.com/webtables

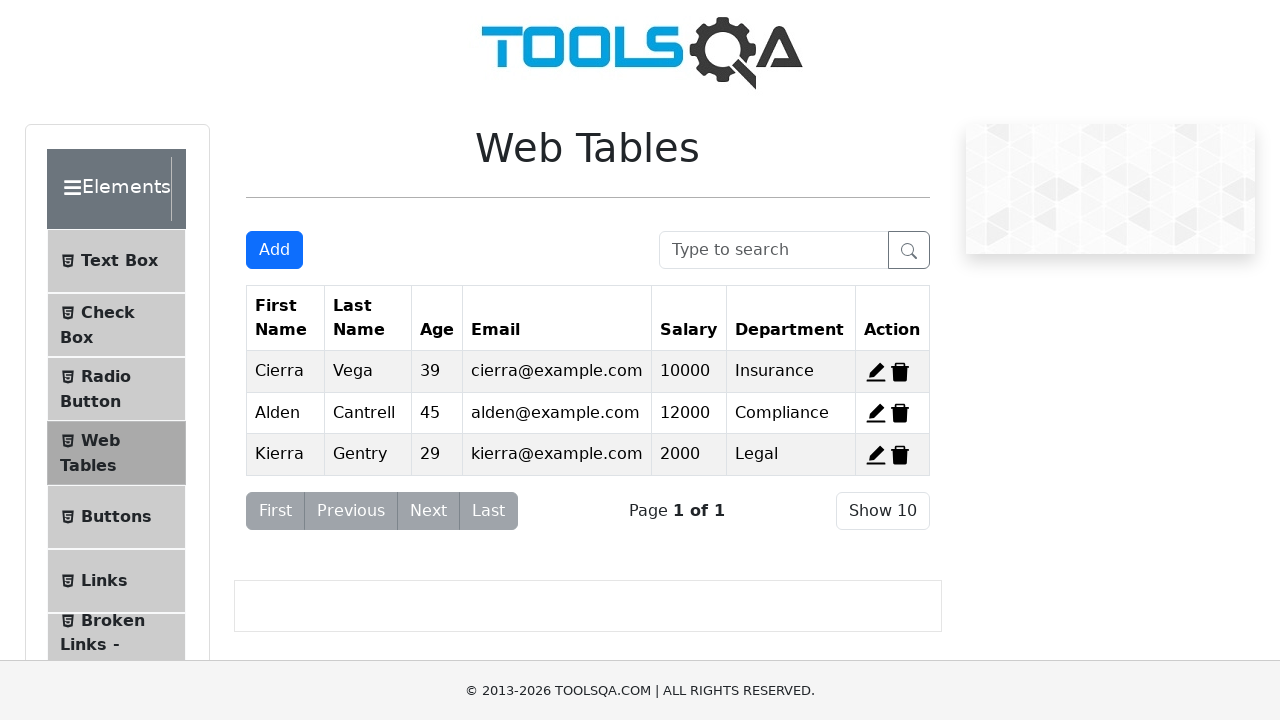

Clicked 'Add New Record' button to open form modal at (274, 250) on xpath=//button[@id='addNewRecordButton']
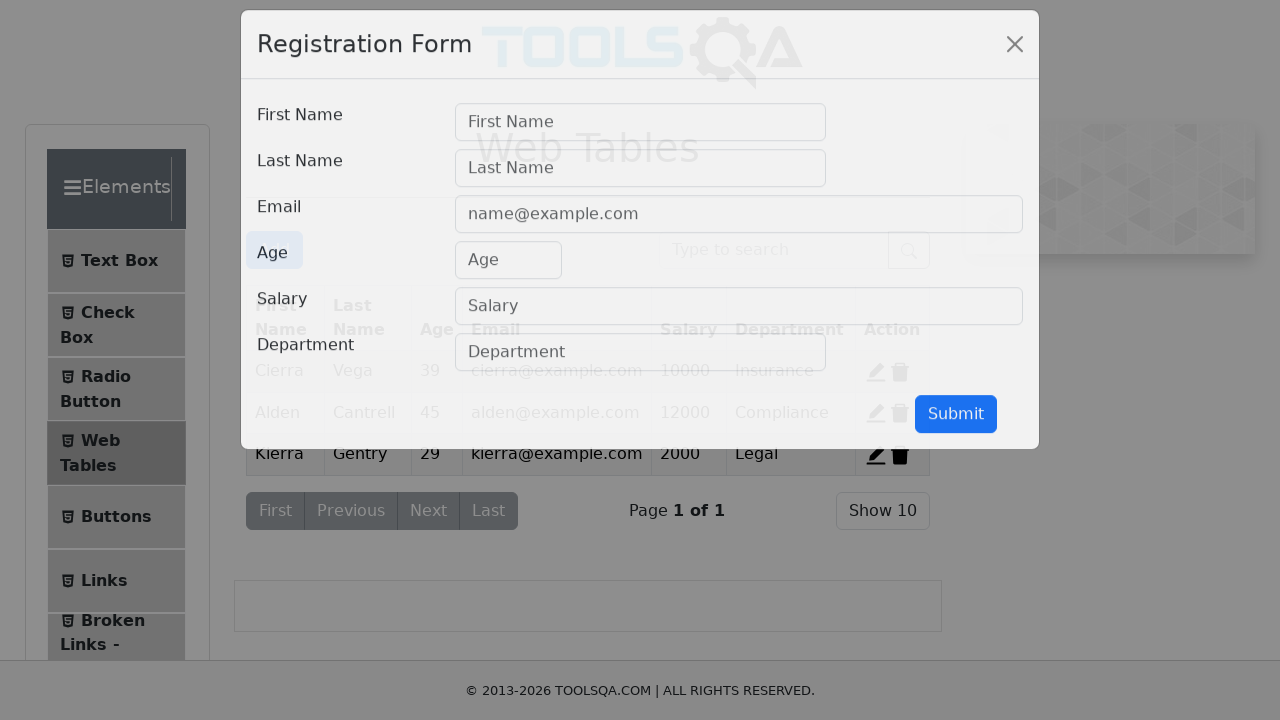

Form modal opened and first name field is visible
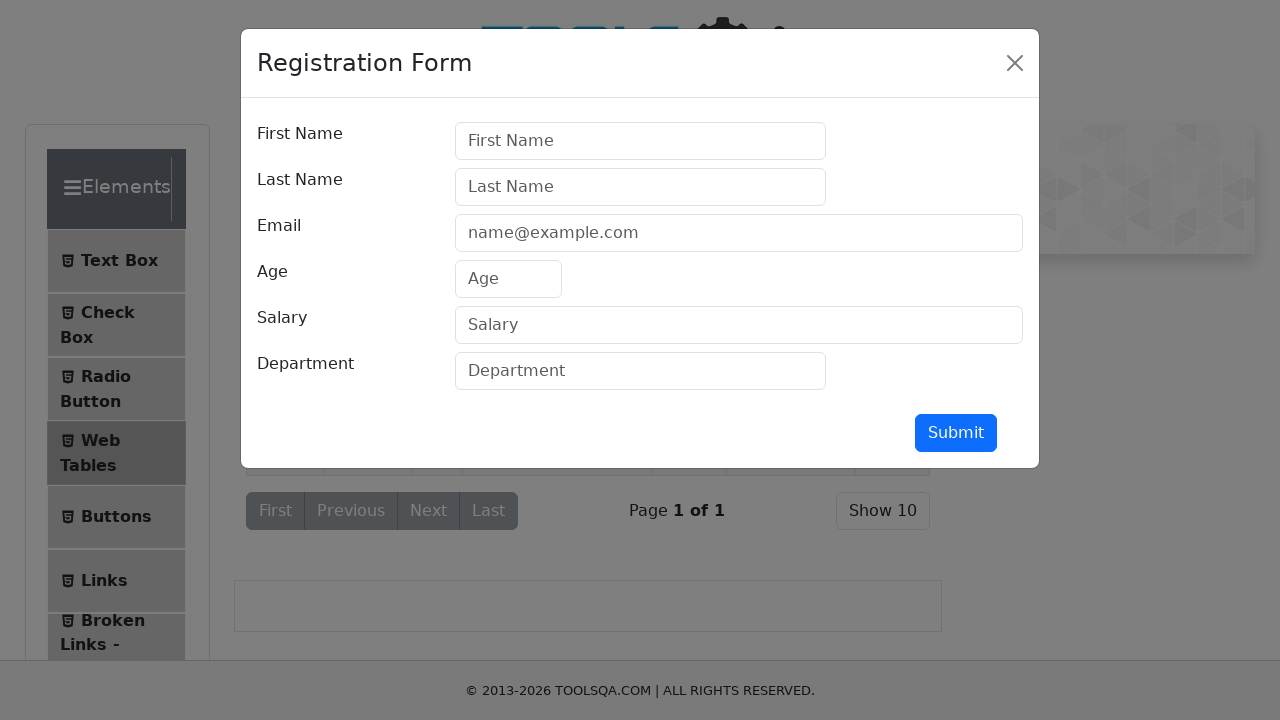

Filled first name field with 'Maria' on //input[@id='firstName']
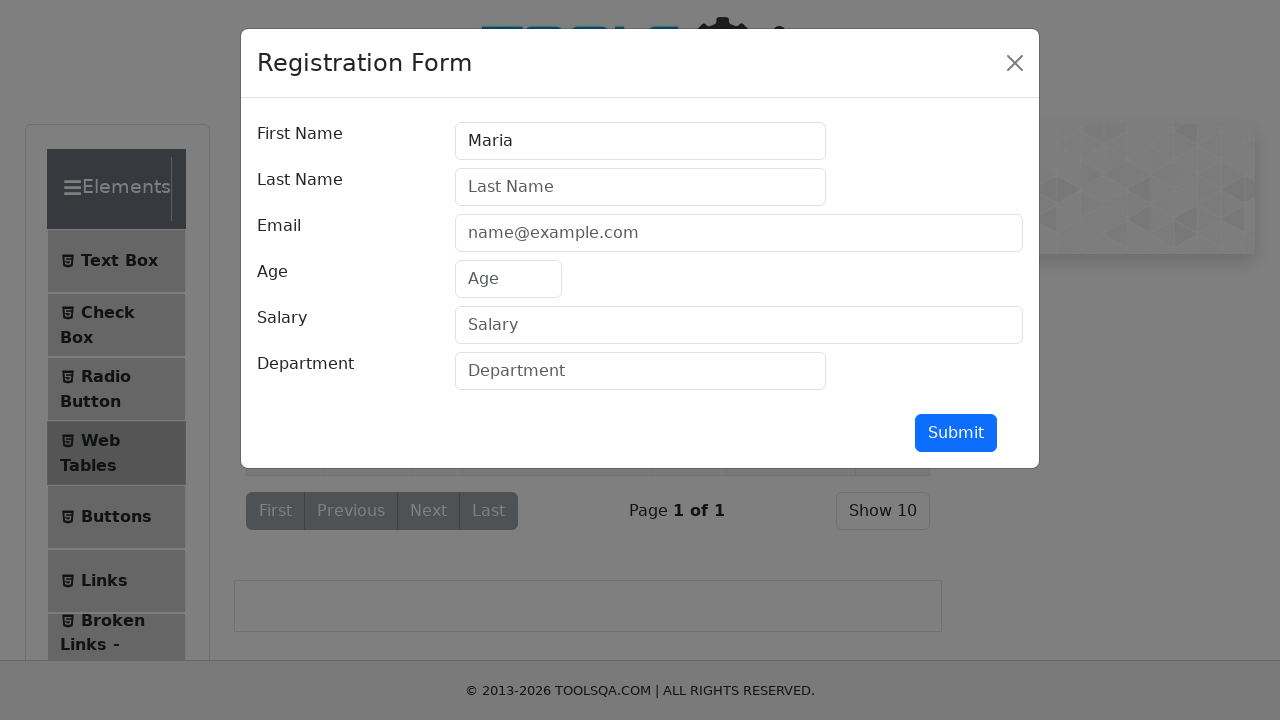

Filled last name field with 'Garcia' on //input[@id='lastName']
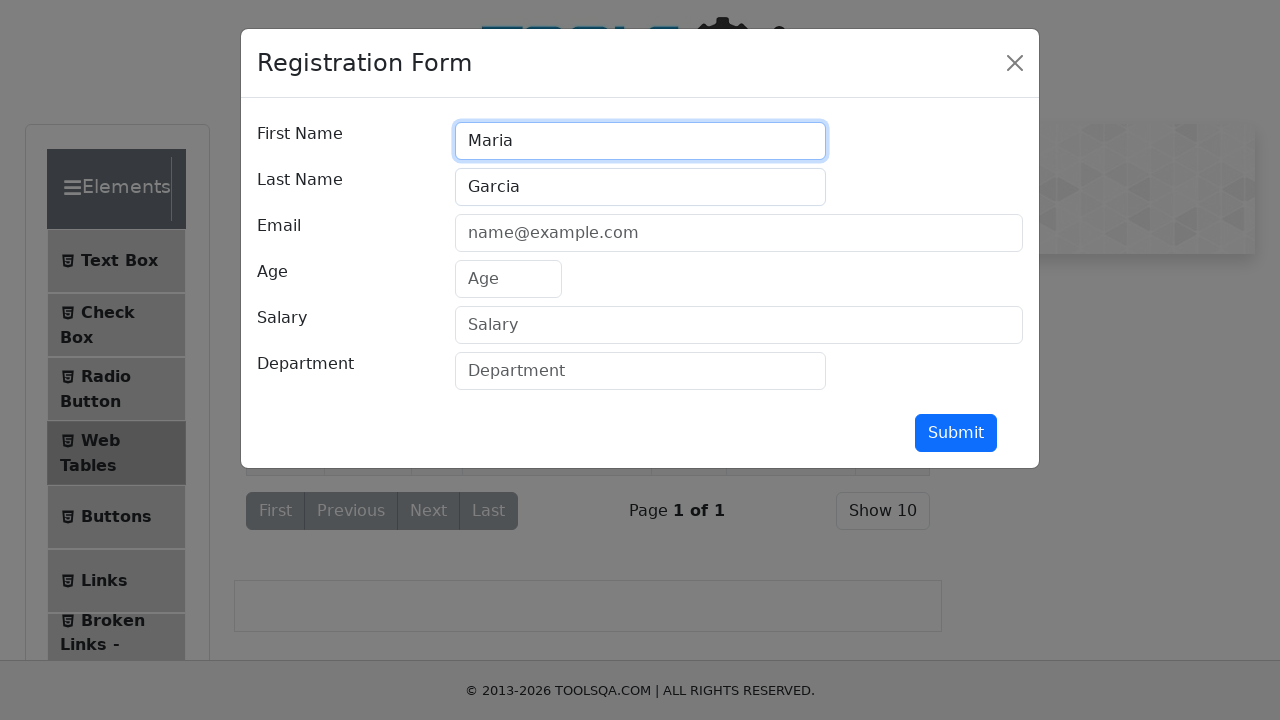

Filled email field with 'maria.garcia@example.com' on //input[@id='userEmail']
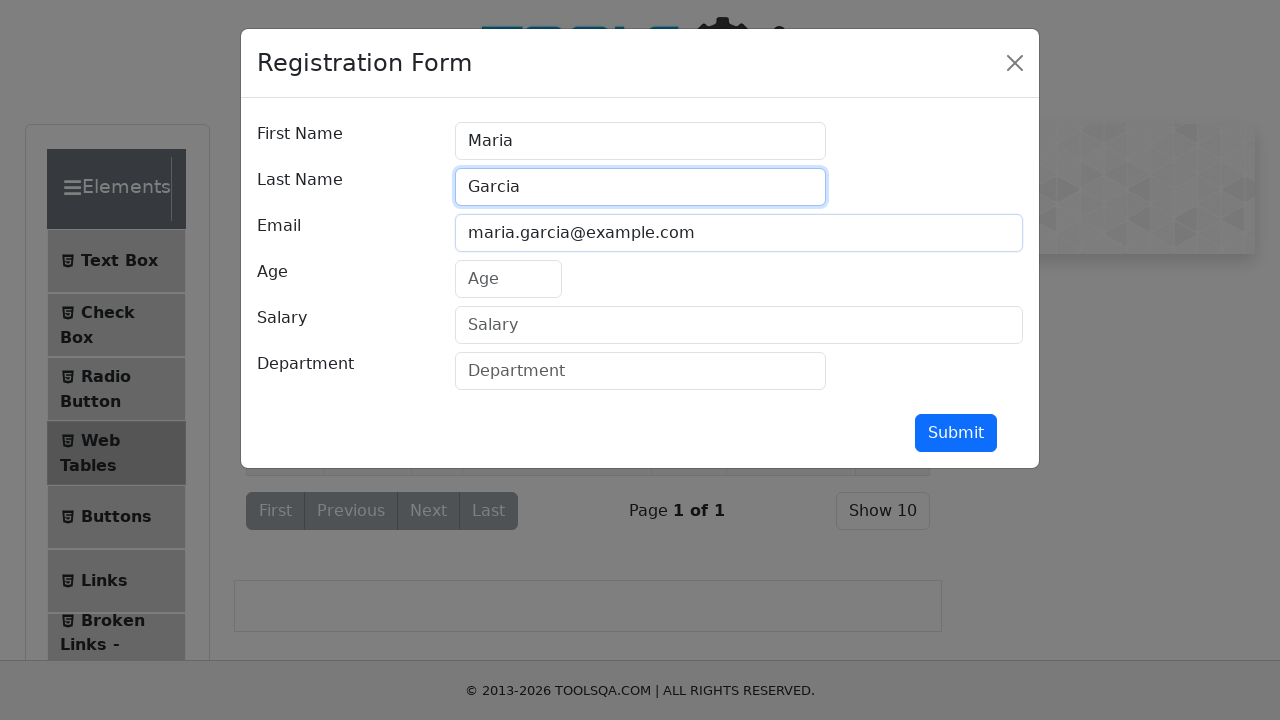

Filled age field with '28' on //input[@id='age']
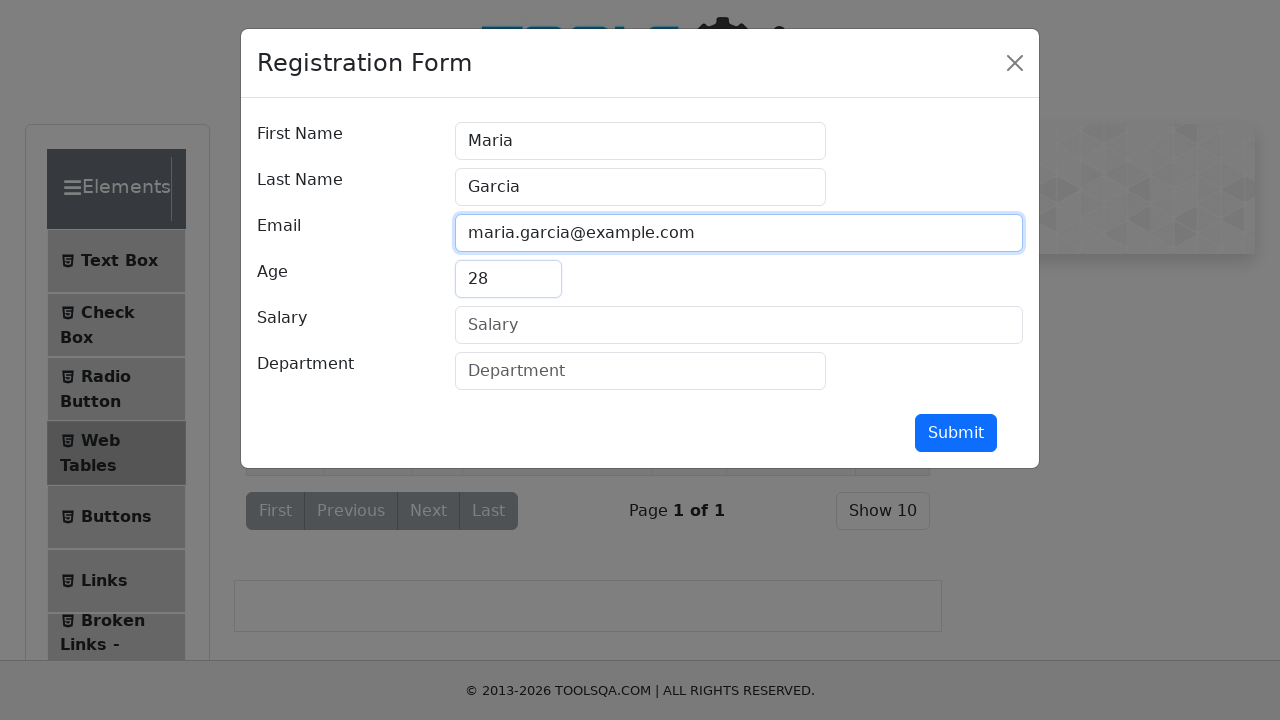

Filled salary field with '45000' on //input[@id='salary']
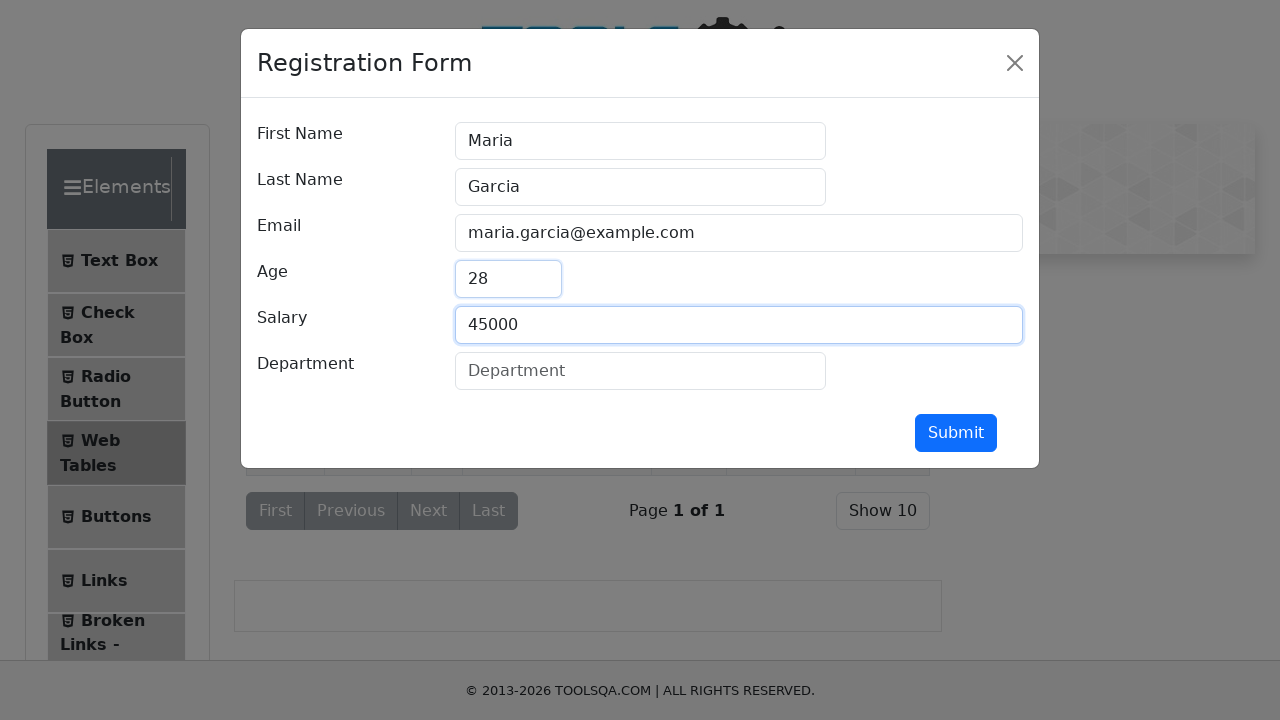

Filled department field with 'Marketing' on //input[@id='department']
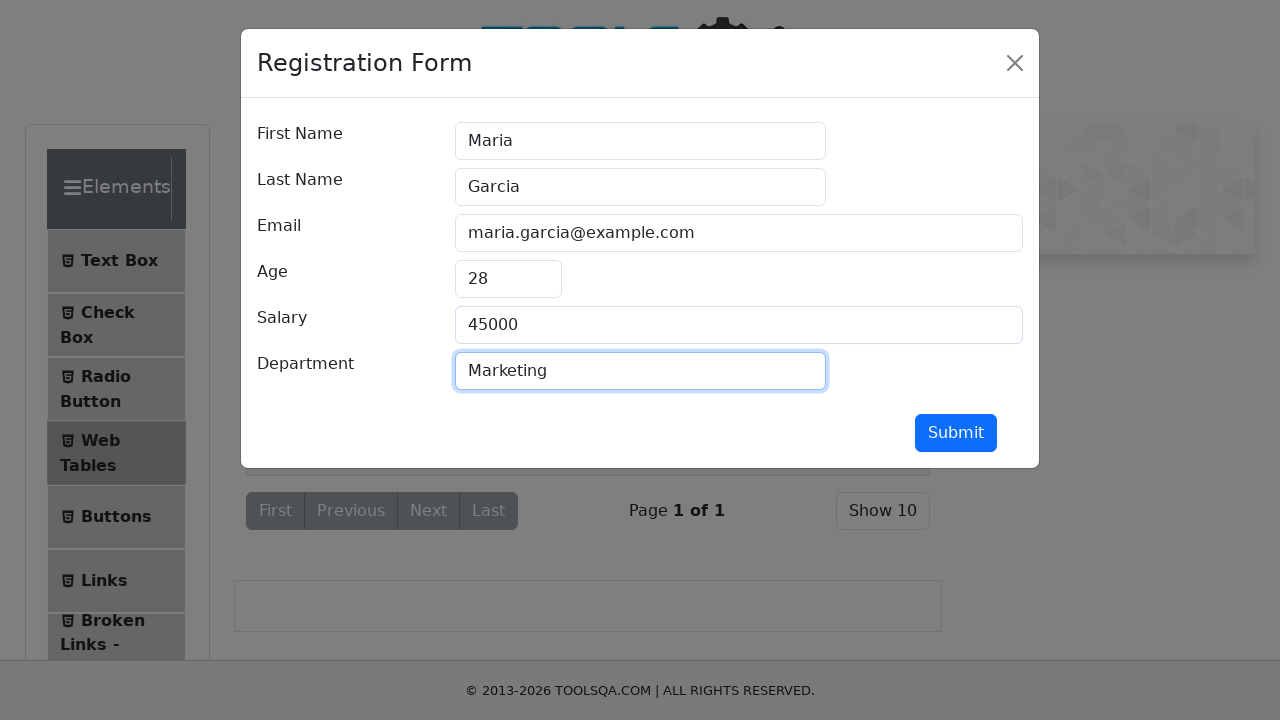

Clicked submit button to add new record to web table at (956, 433) on xpath=//button[@id='submit']
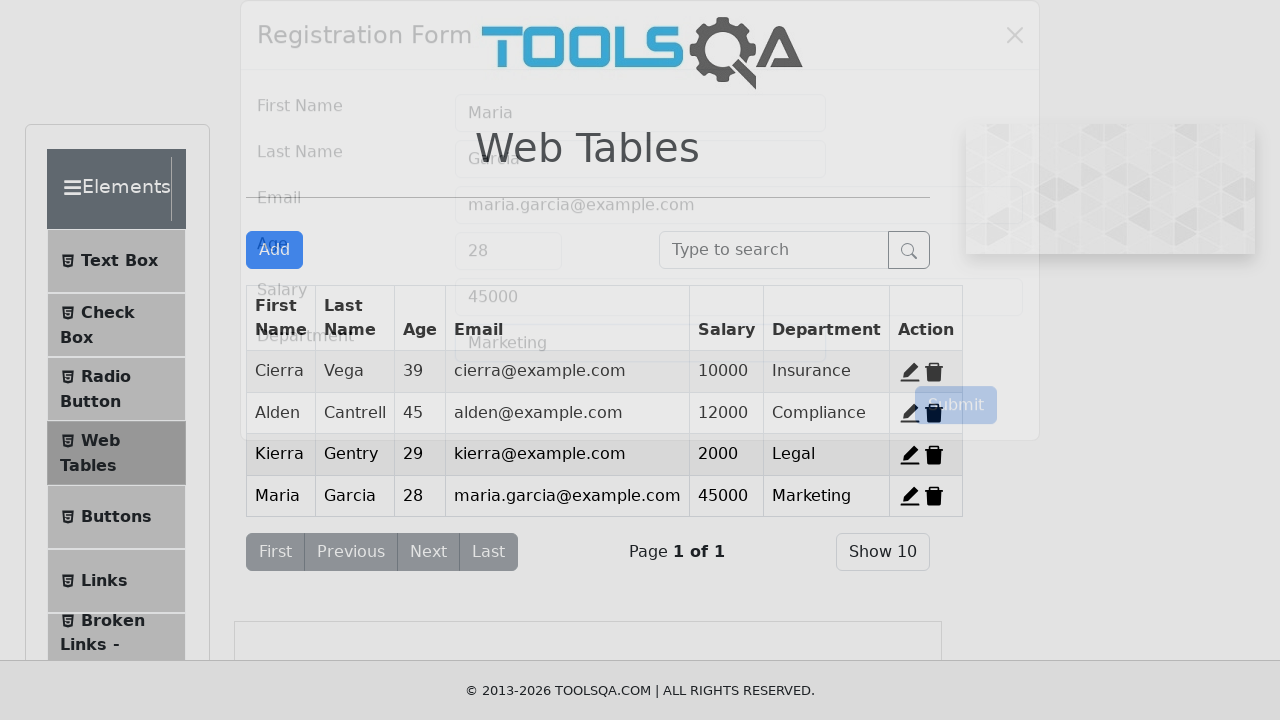

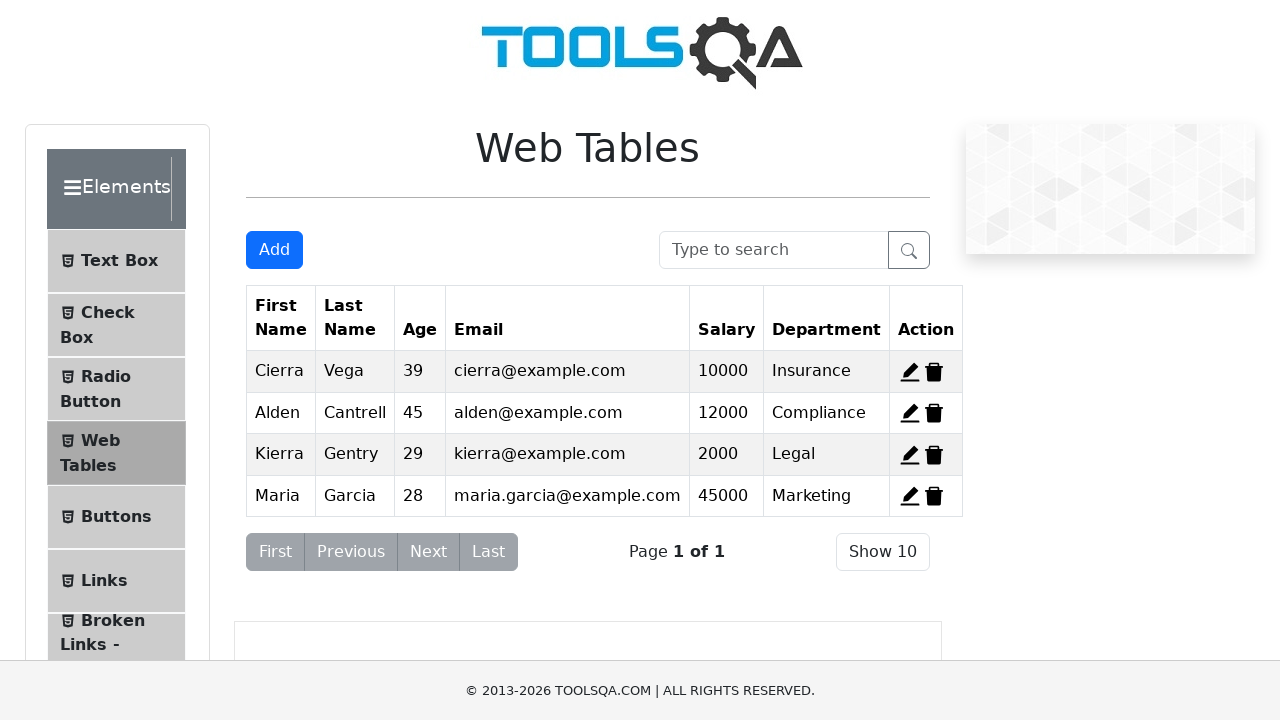